Tests handling multiple elements by clicking on list items and checkboxes using various selection methods (first, nth, last, and iteration)

Starting URL: https://techglobal-training.com/frontend

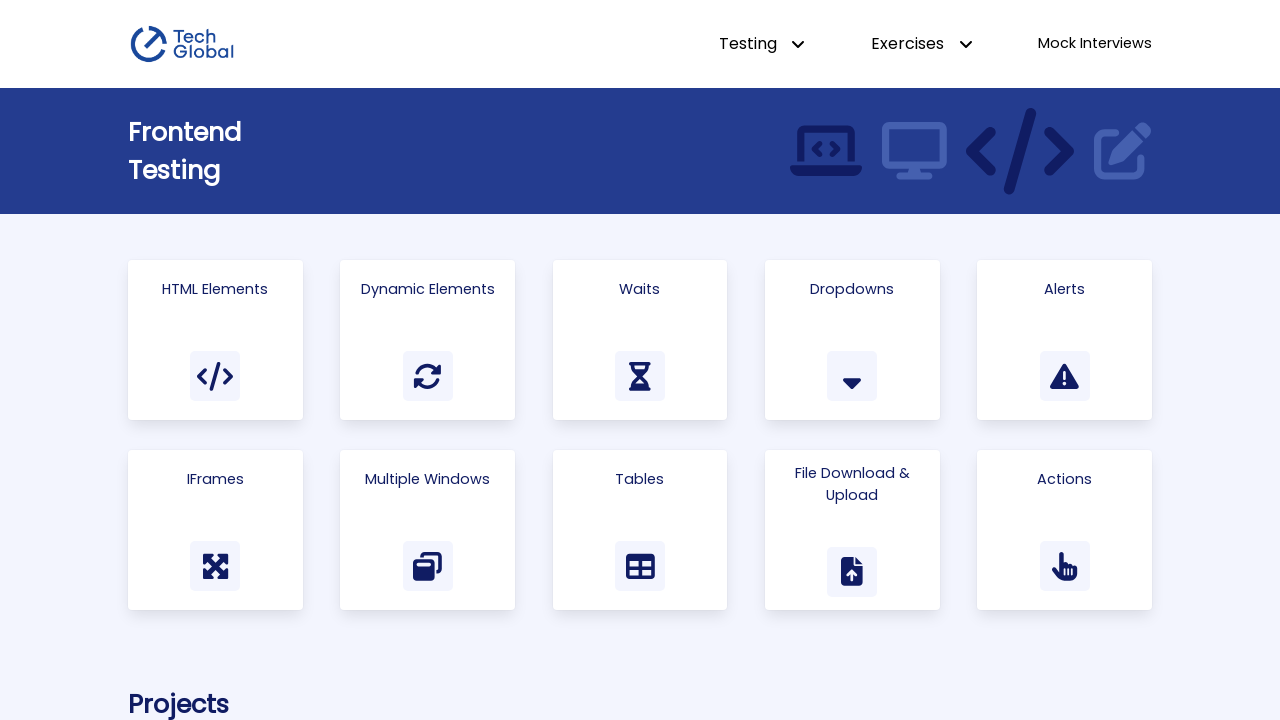

Clicked on 'Html Elements' link at (215, 340) on a:has-text("Html Elements")
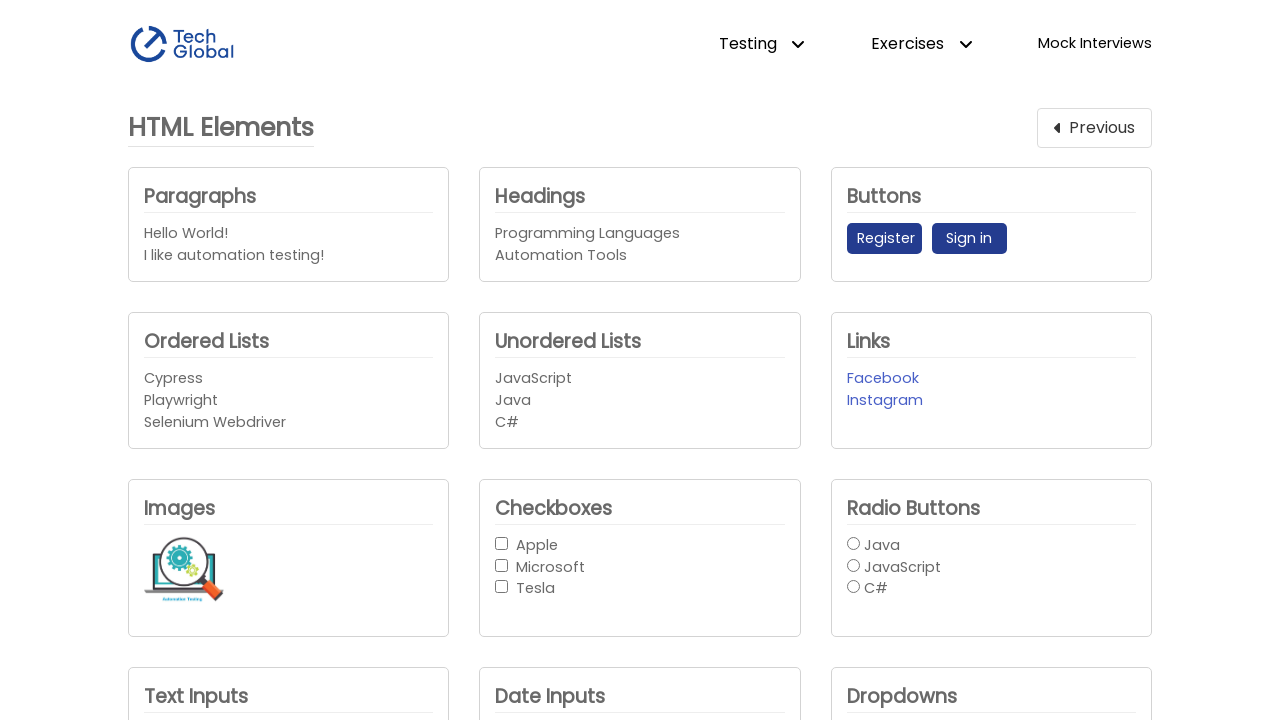

Located unordered list items
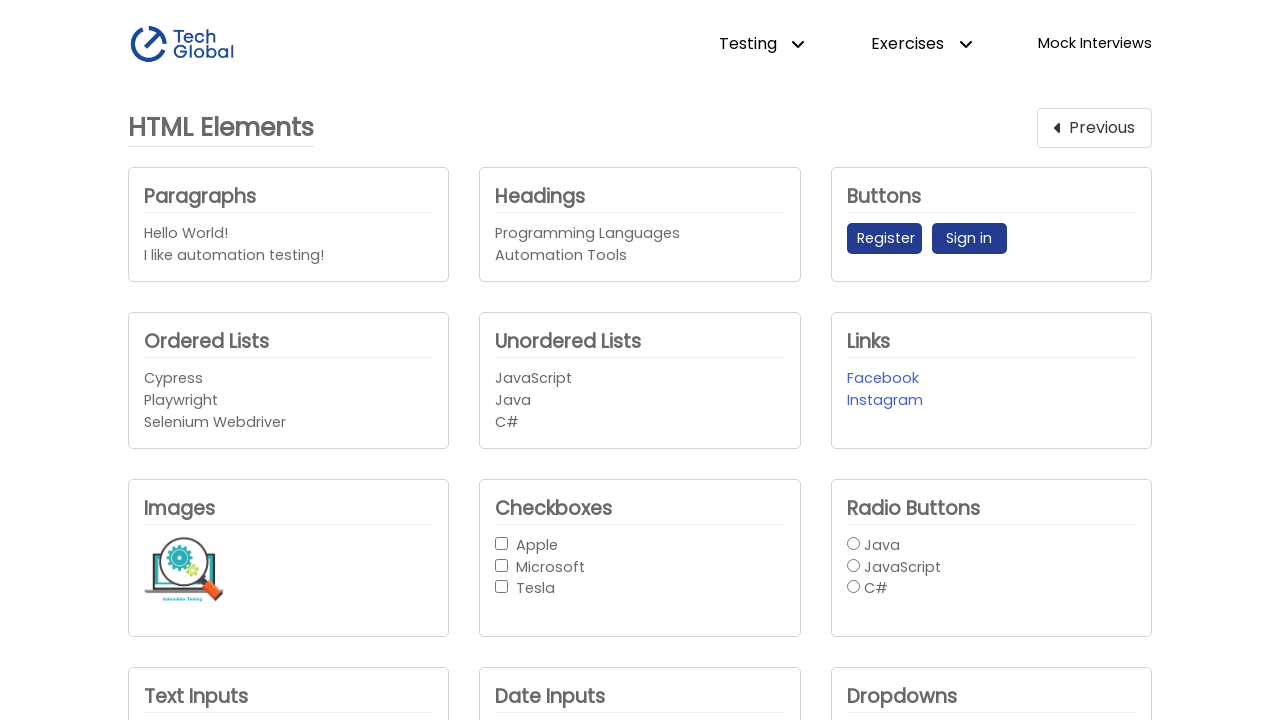

Clicked first list item at (640, 379) on #unordered_list > li >> nth=0
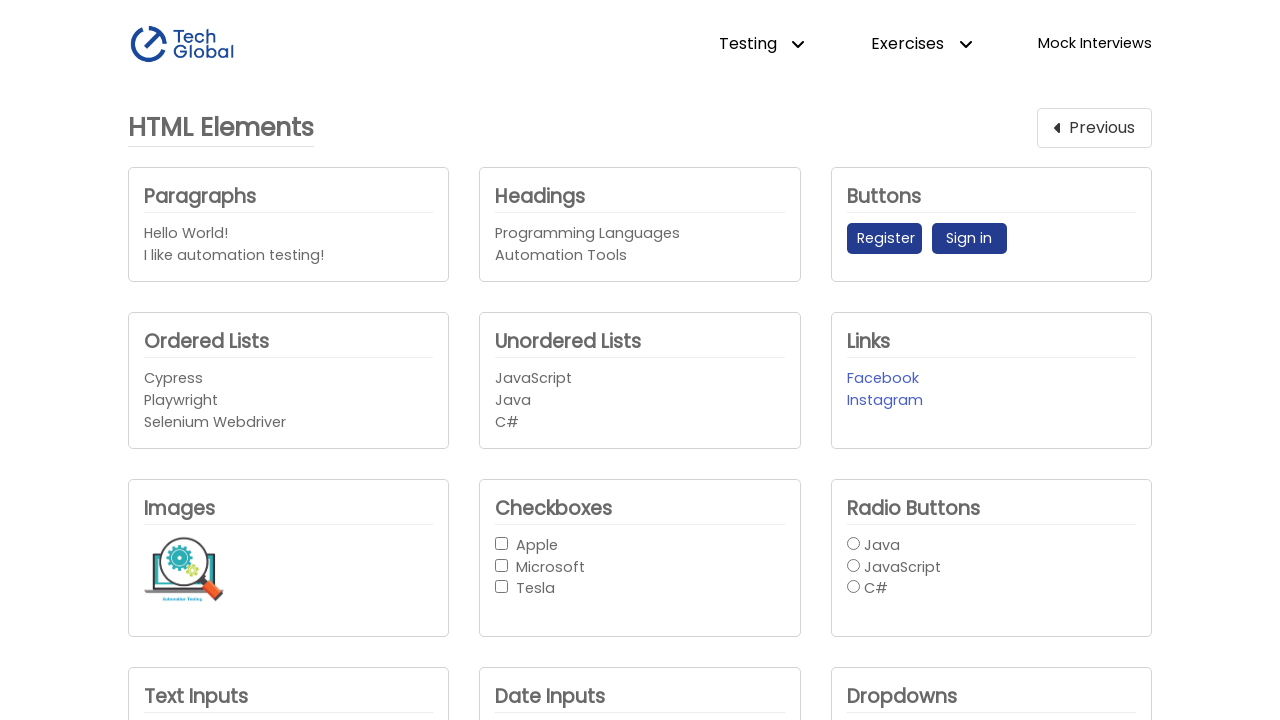

Clicked second (nth 1) list item at (640, 401) on #unordered_list > li >> nth=1
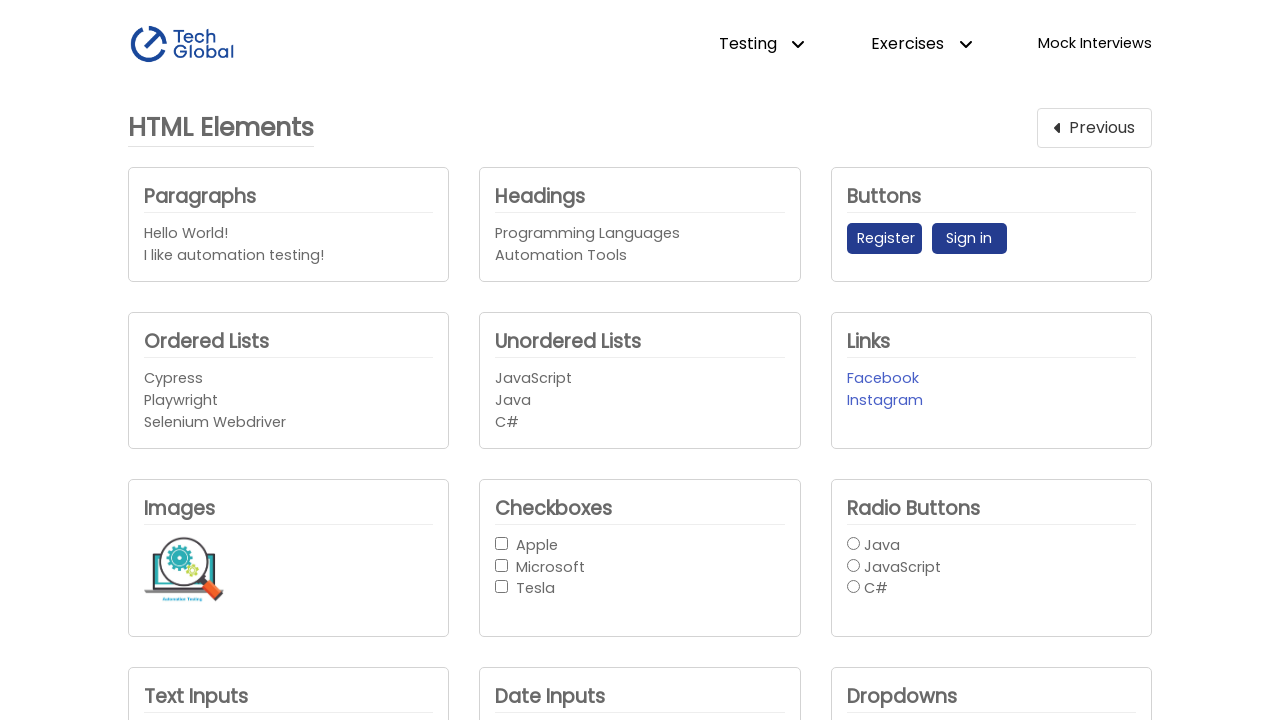

Clicked last list item at (640, 422) on #unordered_list > li >> nth=-1
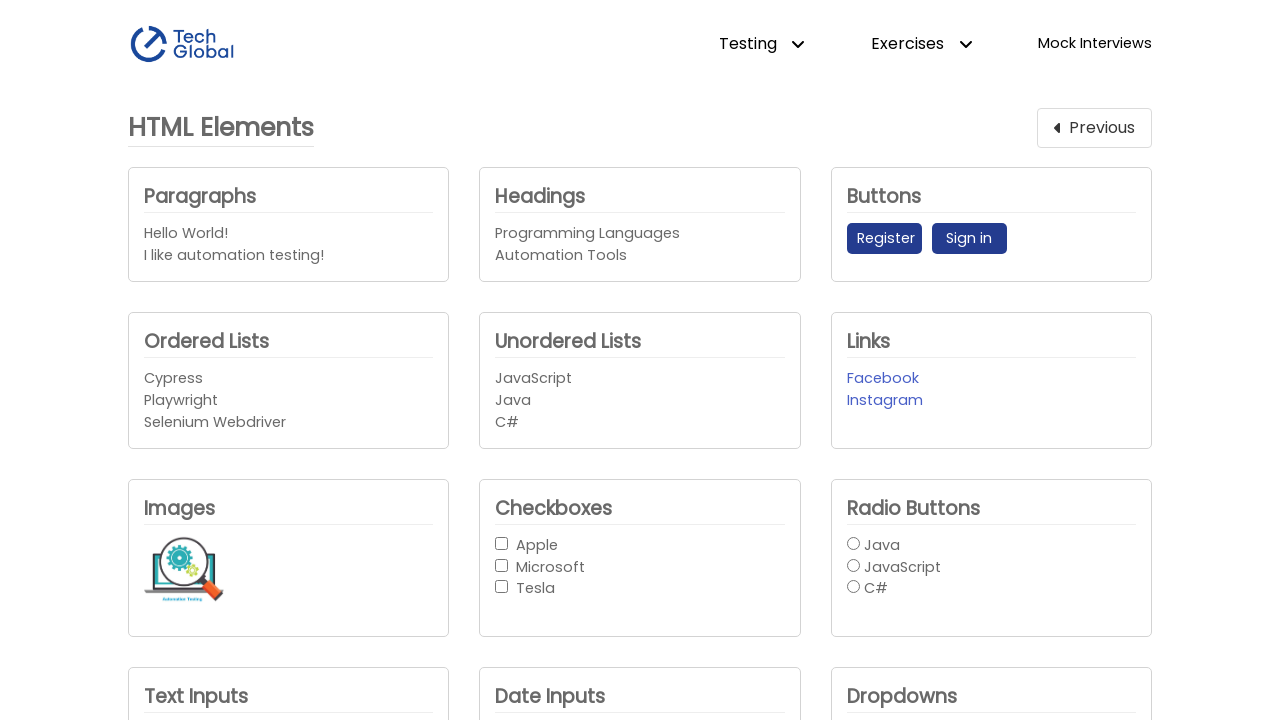

Located all checkboxes in the checkbox button group
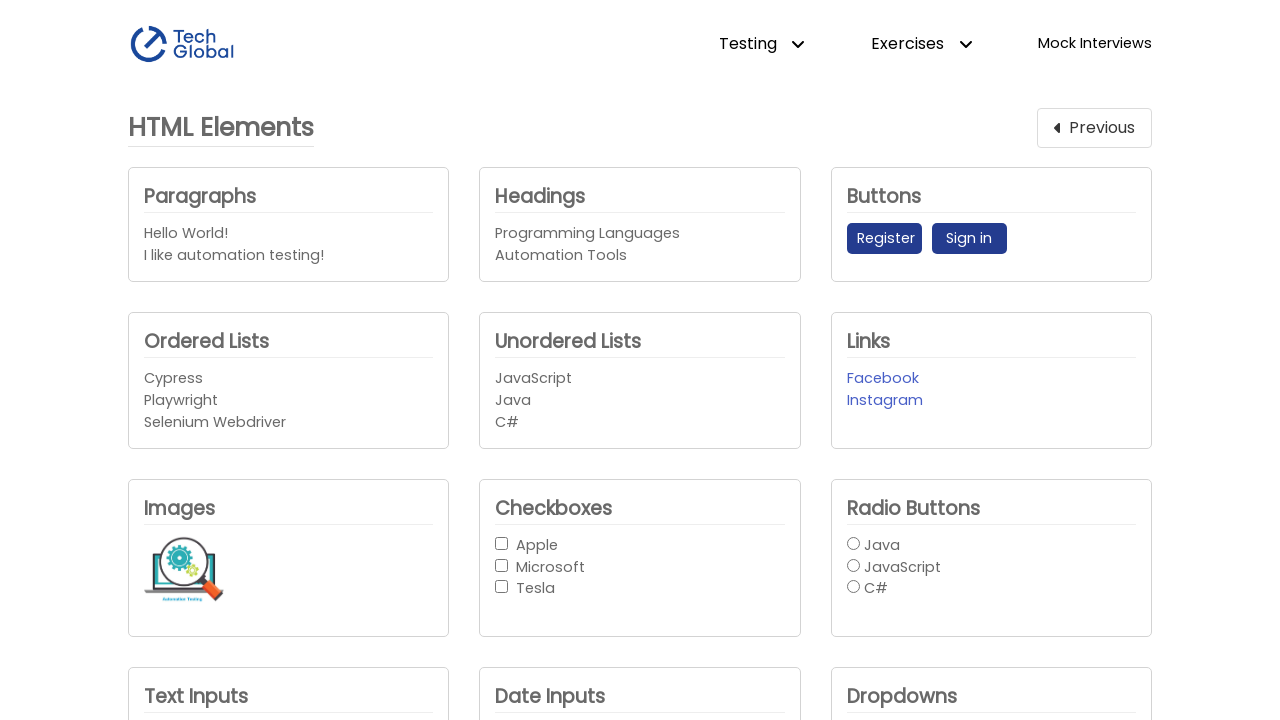

Counted 3 checkboxes
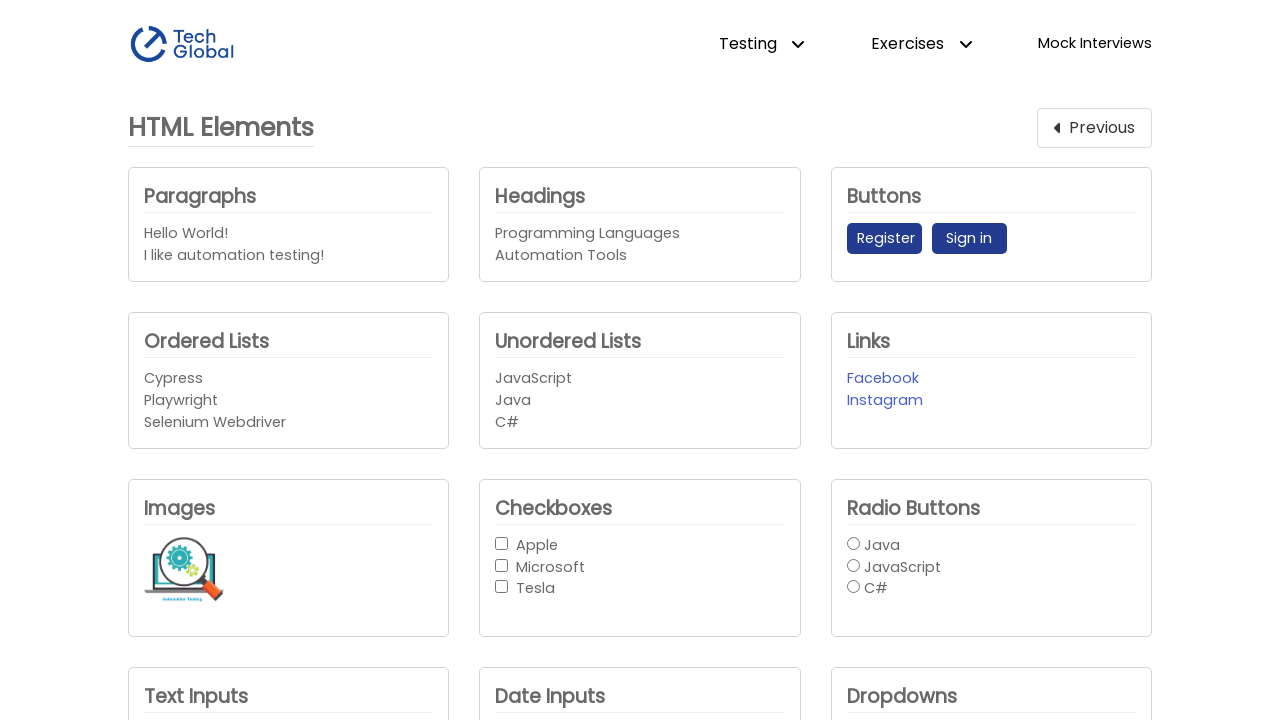

Clicked checkbox at index 0 at (502, 543) on #checkbox-button-group input >> nth=0
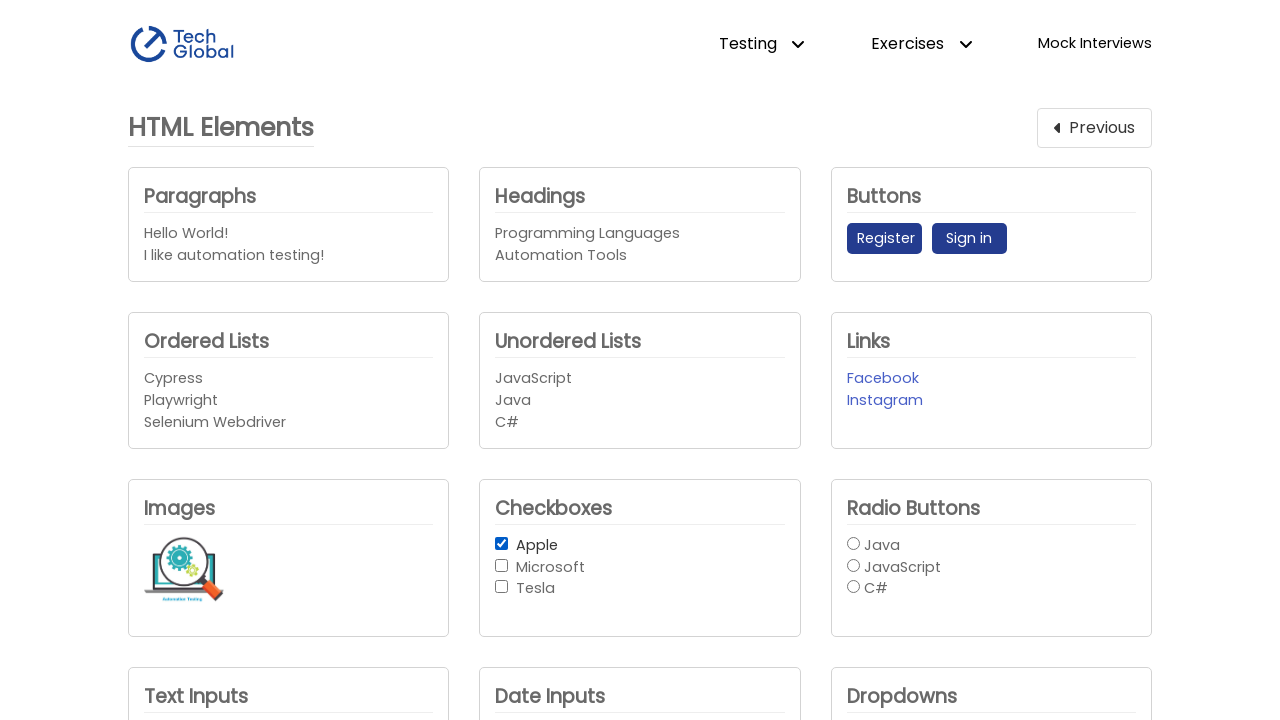

Clicked checkbox at index 1 at (502, 565) on #checkbox-button-group input >> nth=1
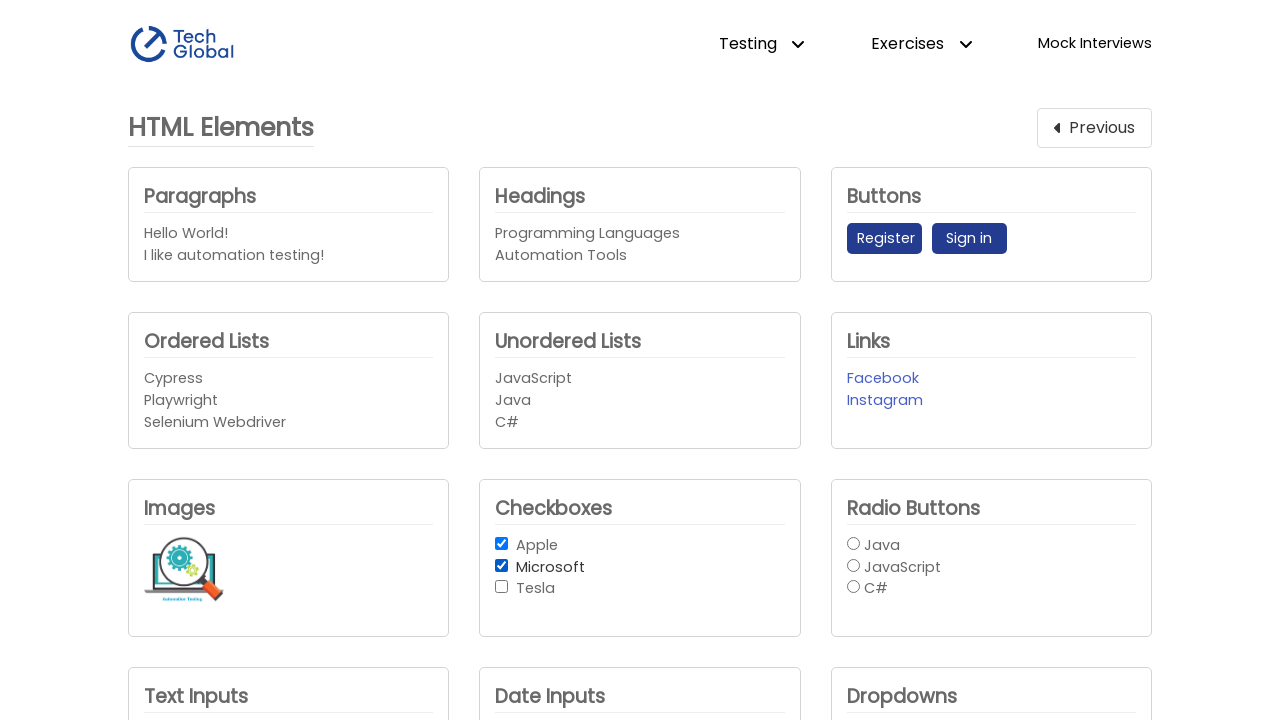

Clicked checkbox at index 2 at (502, 587) on #checkbox-button-group input >> nth=2
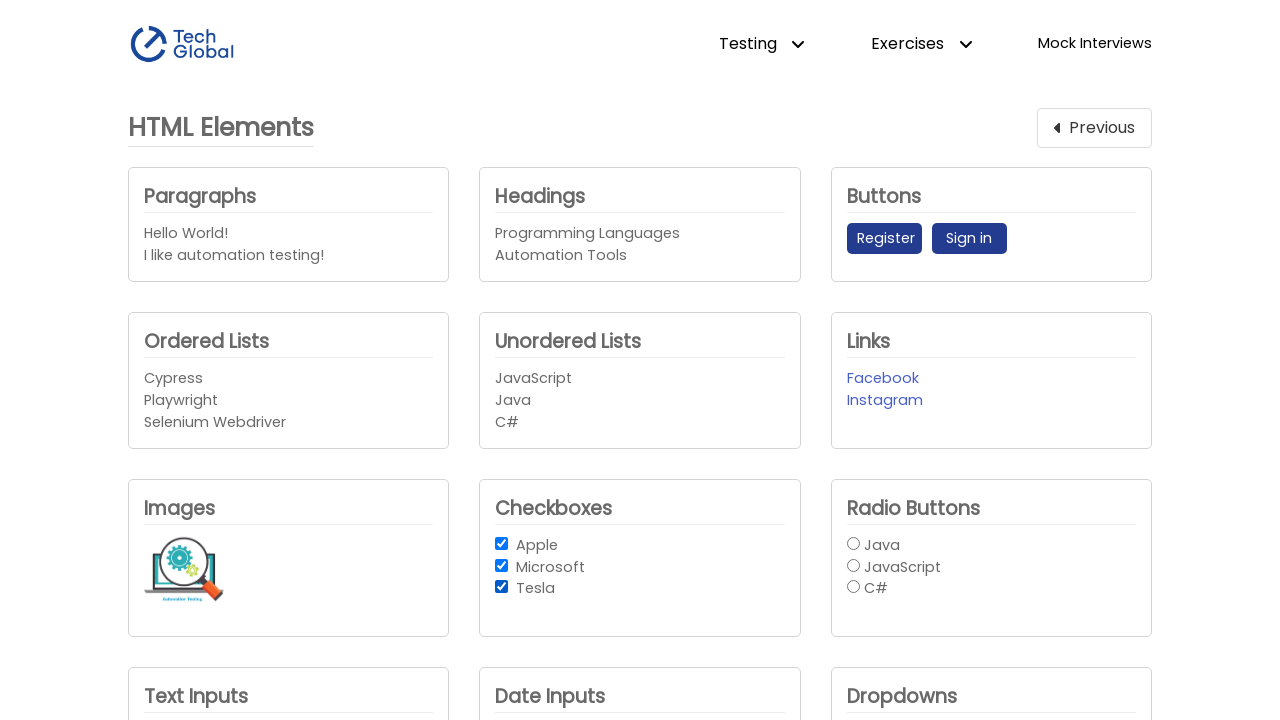

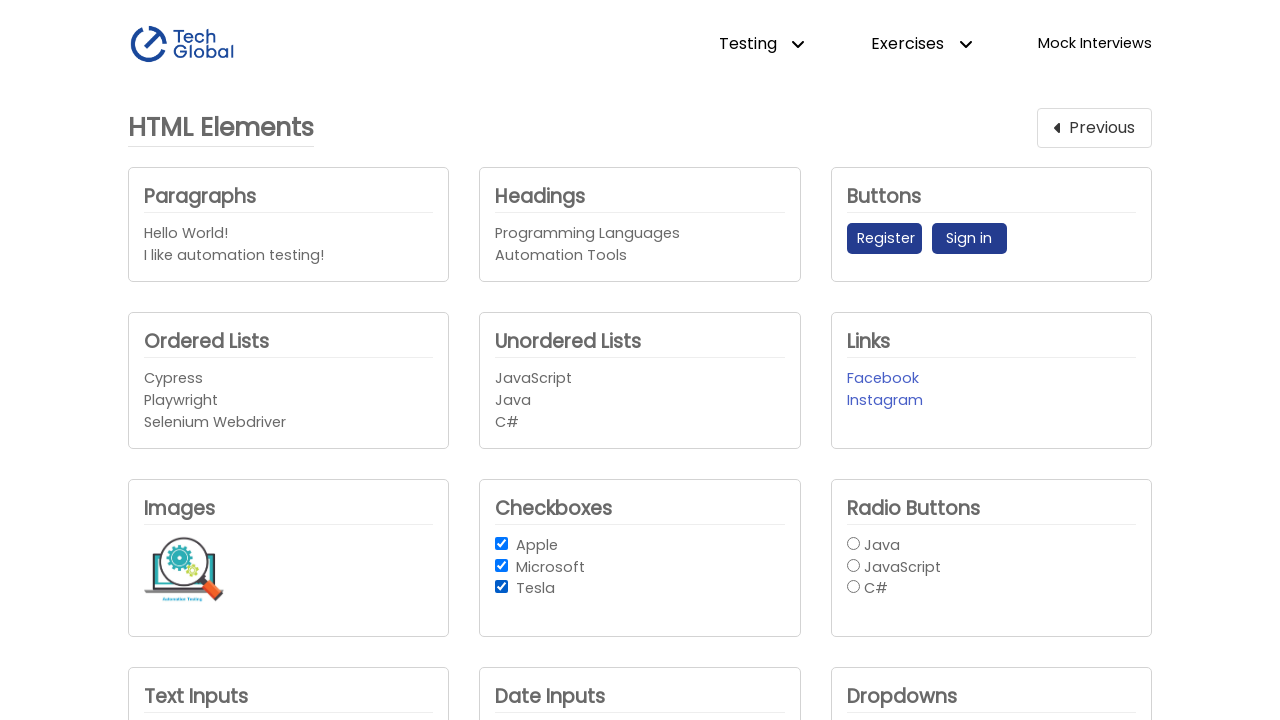